Tests JavaScript prompt alert by clicking the prompt button, entering text into the prompt dialog, and accepting it to verify the result text is displayed.

Starting URL: https://the-internet.herokuapp.com/javascript_alerts

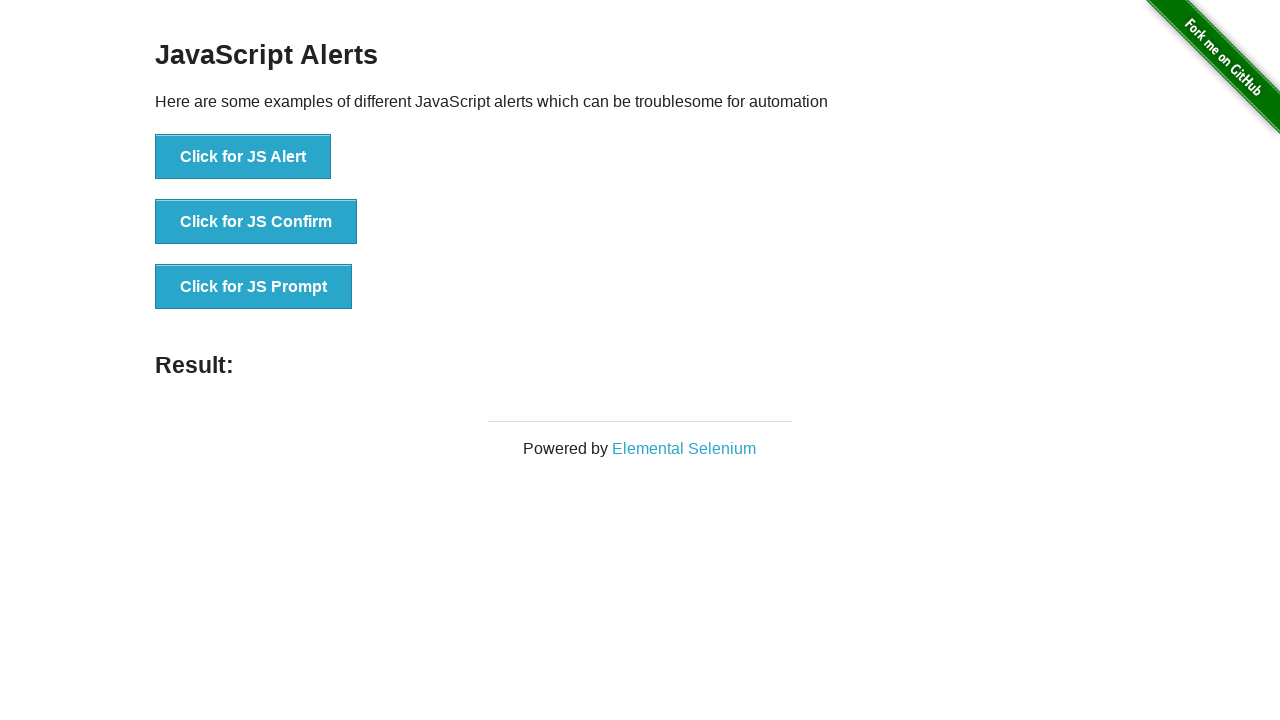

Clicked the 'Click for JS Prompt' button to trigger the prompt dialog at (254, 287) on xpath=//button[text()='Click for JS Prompt']
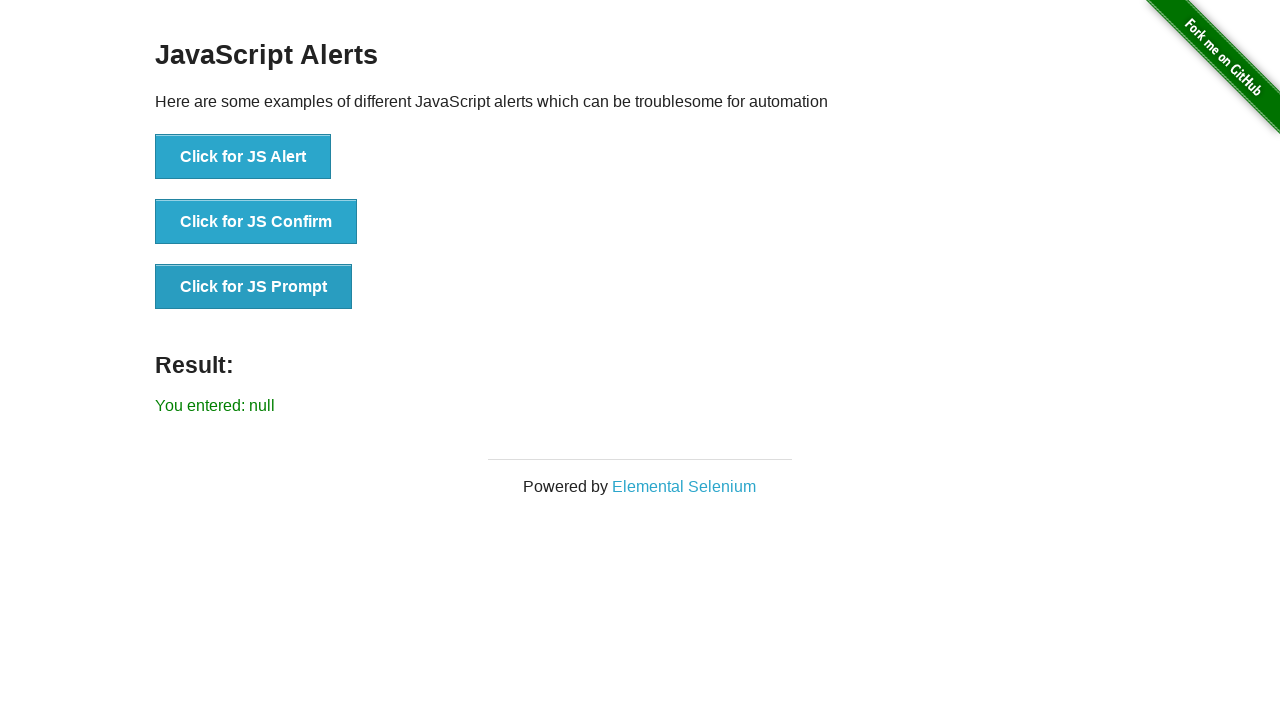

Set up dialog handler to accept prompt with text 'Hurricane'
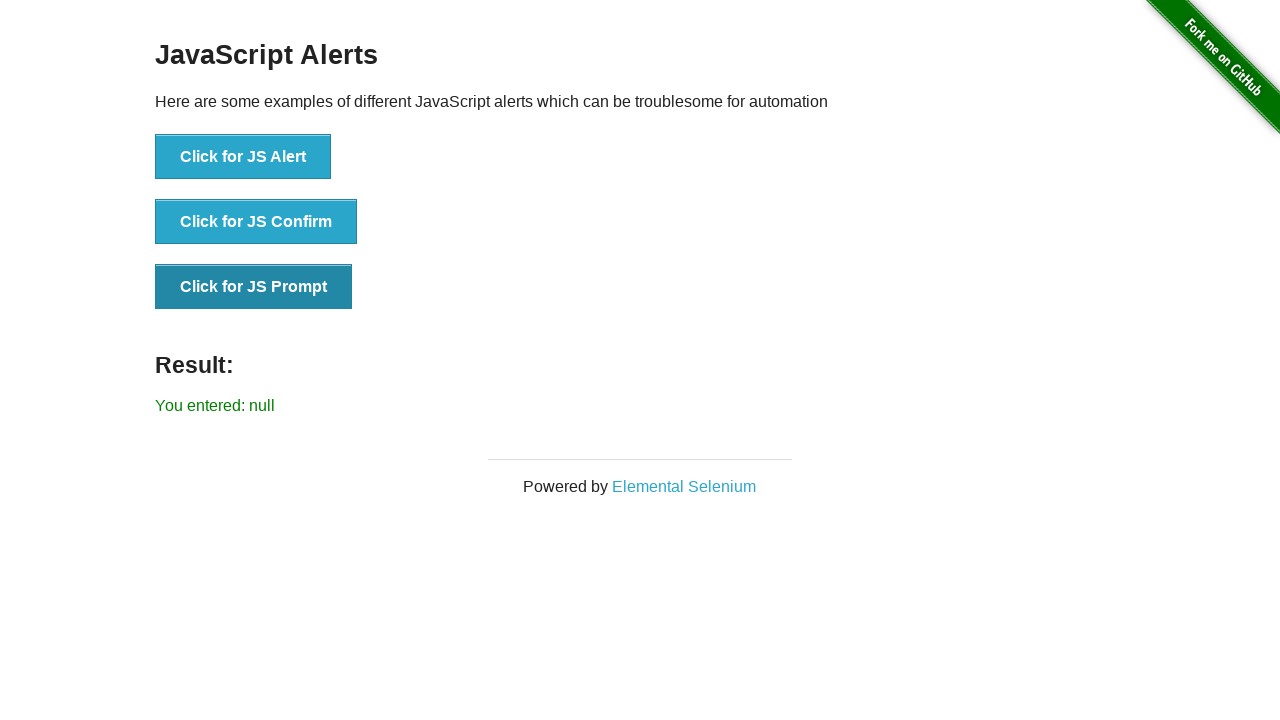

Clicked the 'Click for JS Prompt' button again to trigger the prompt dialog at (254, 287) on xpath=//button[text()='Click for JS Prompt']
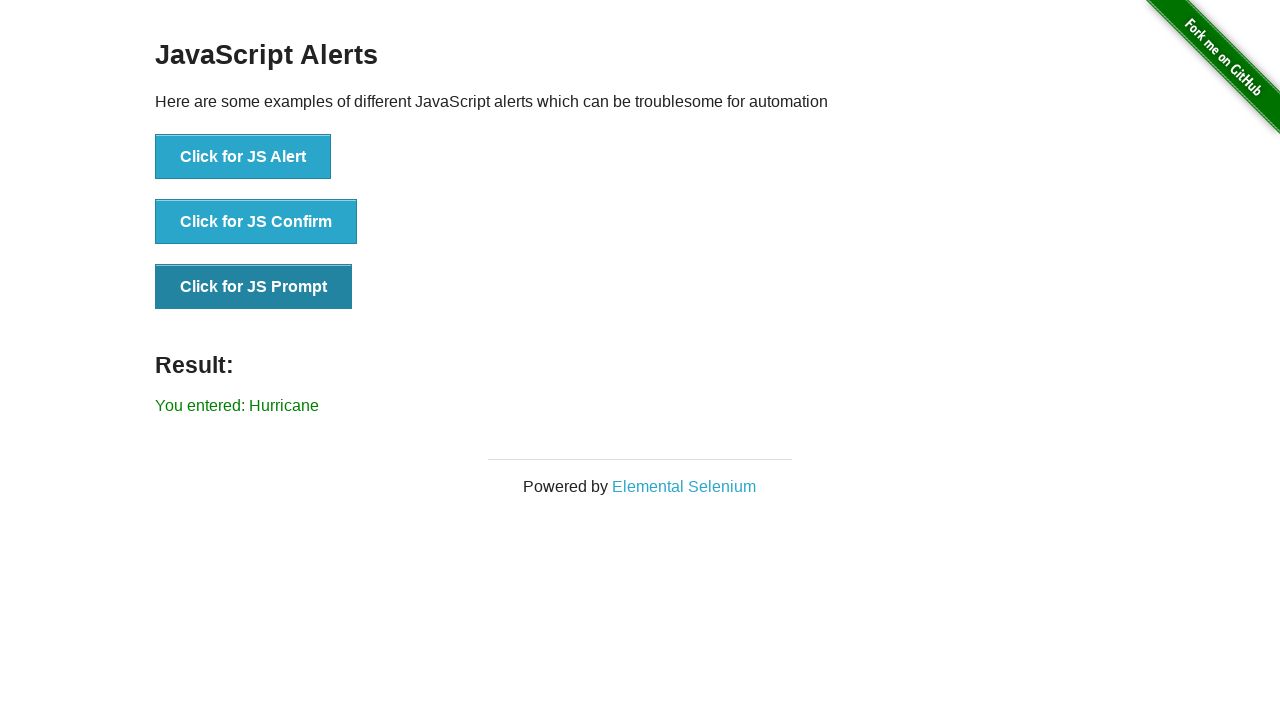

Waited for result element to appear after accepting the prompt
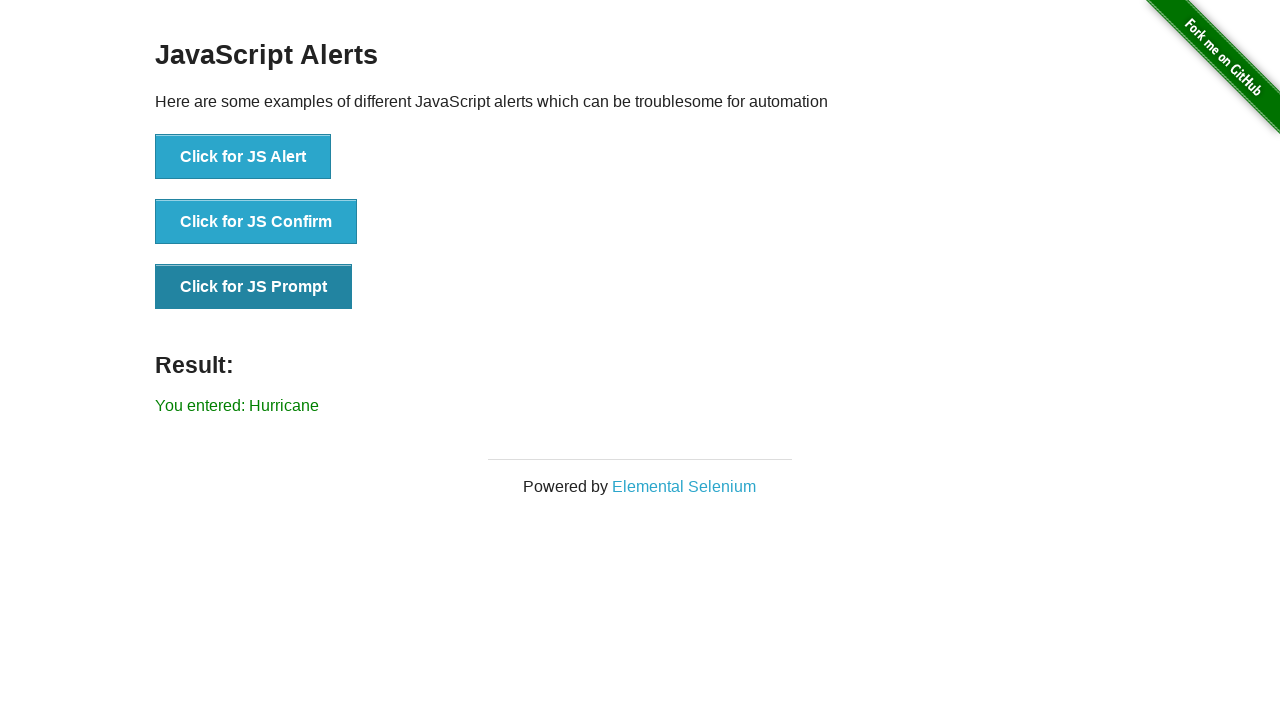

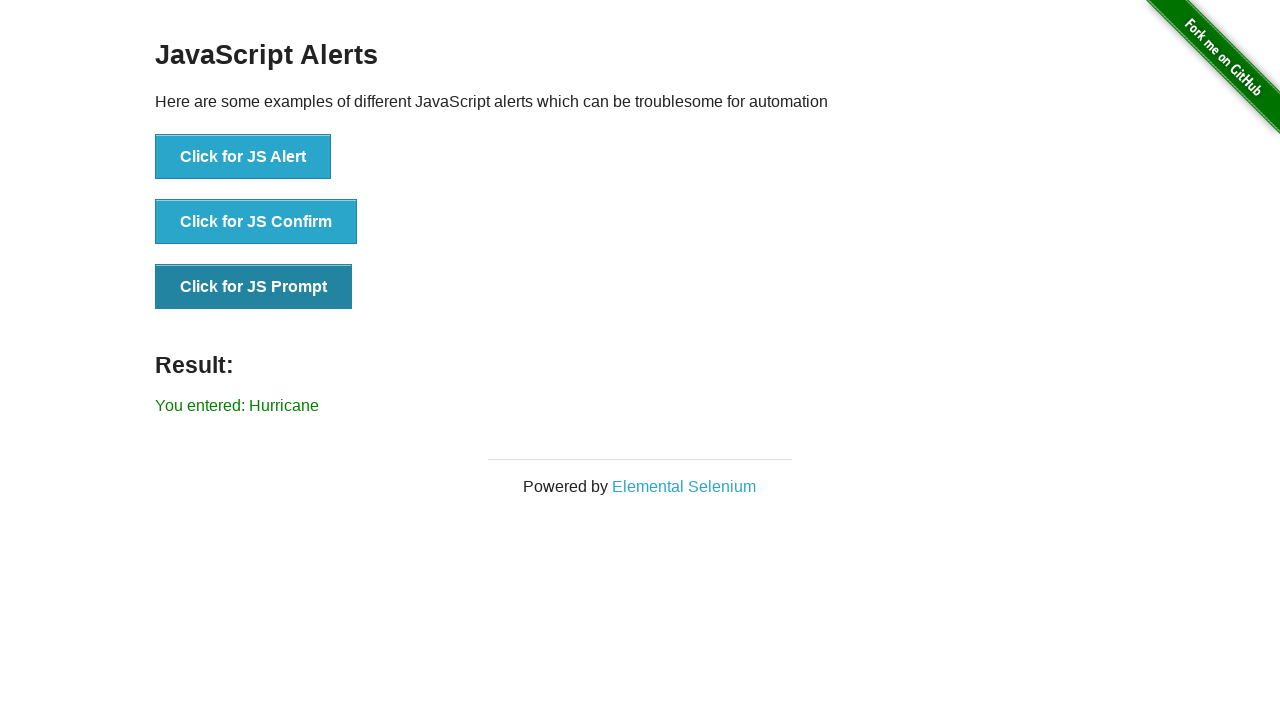